Opens the Cydeo website and maximizes the browser window to full screen mode

Starting URL: https://cydeo.com

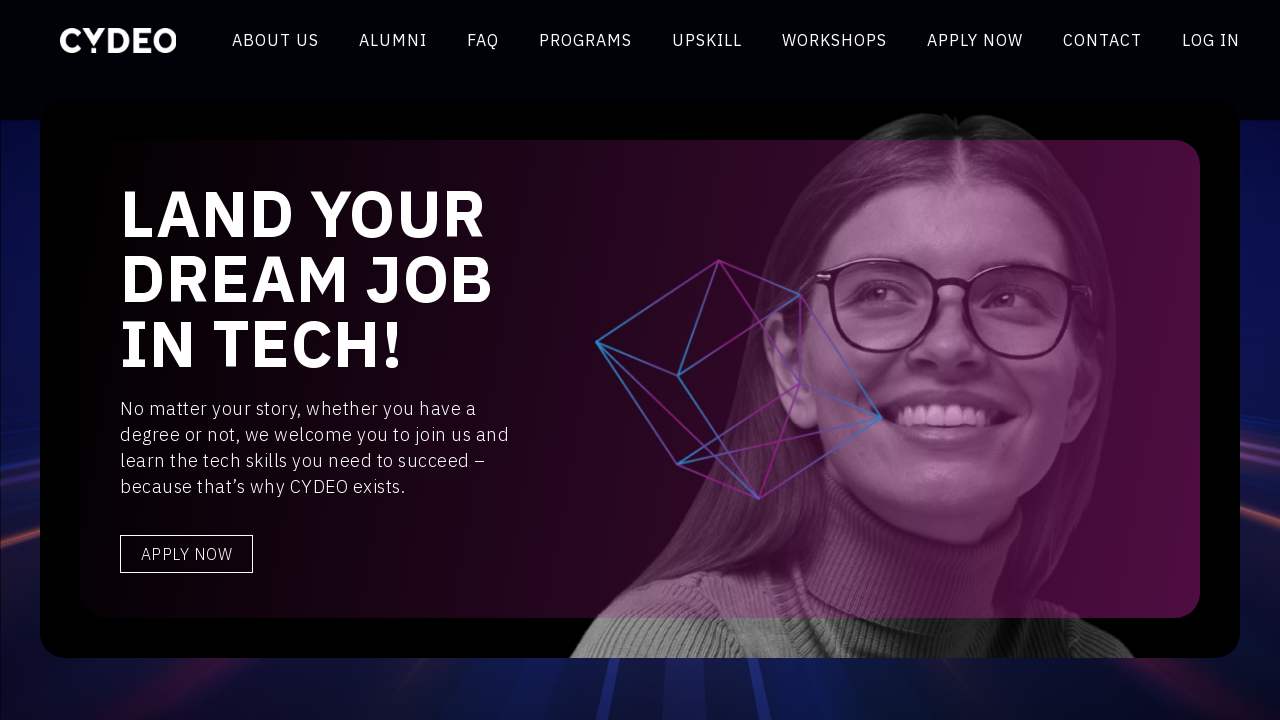

Set viewport to 1920x1080 to maximize browser window
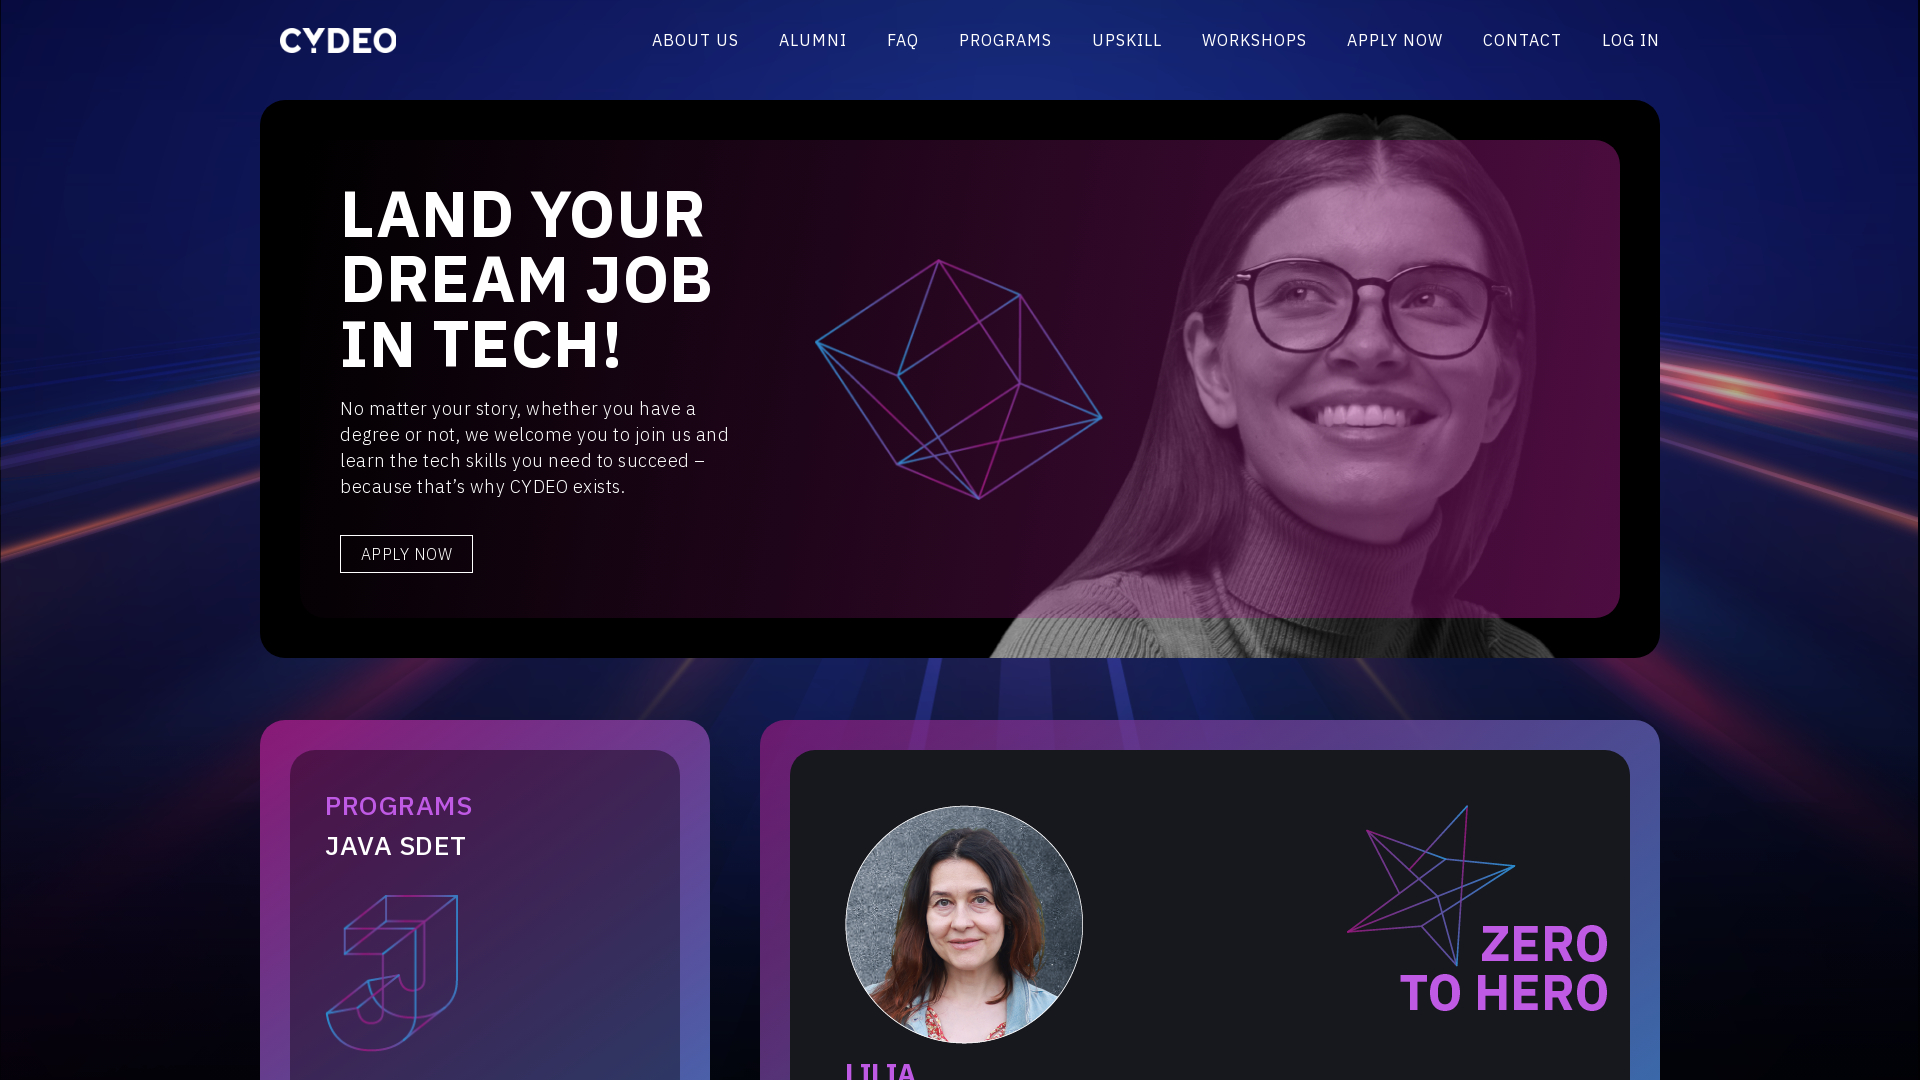

Page loaded and DOM content ready
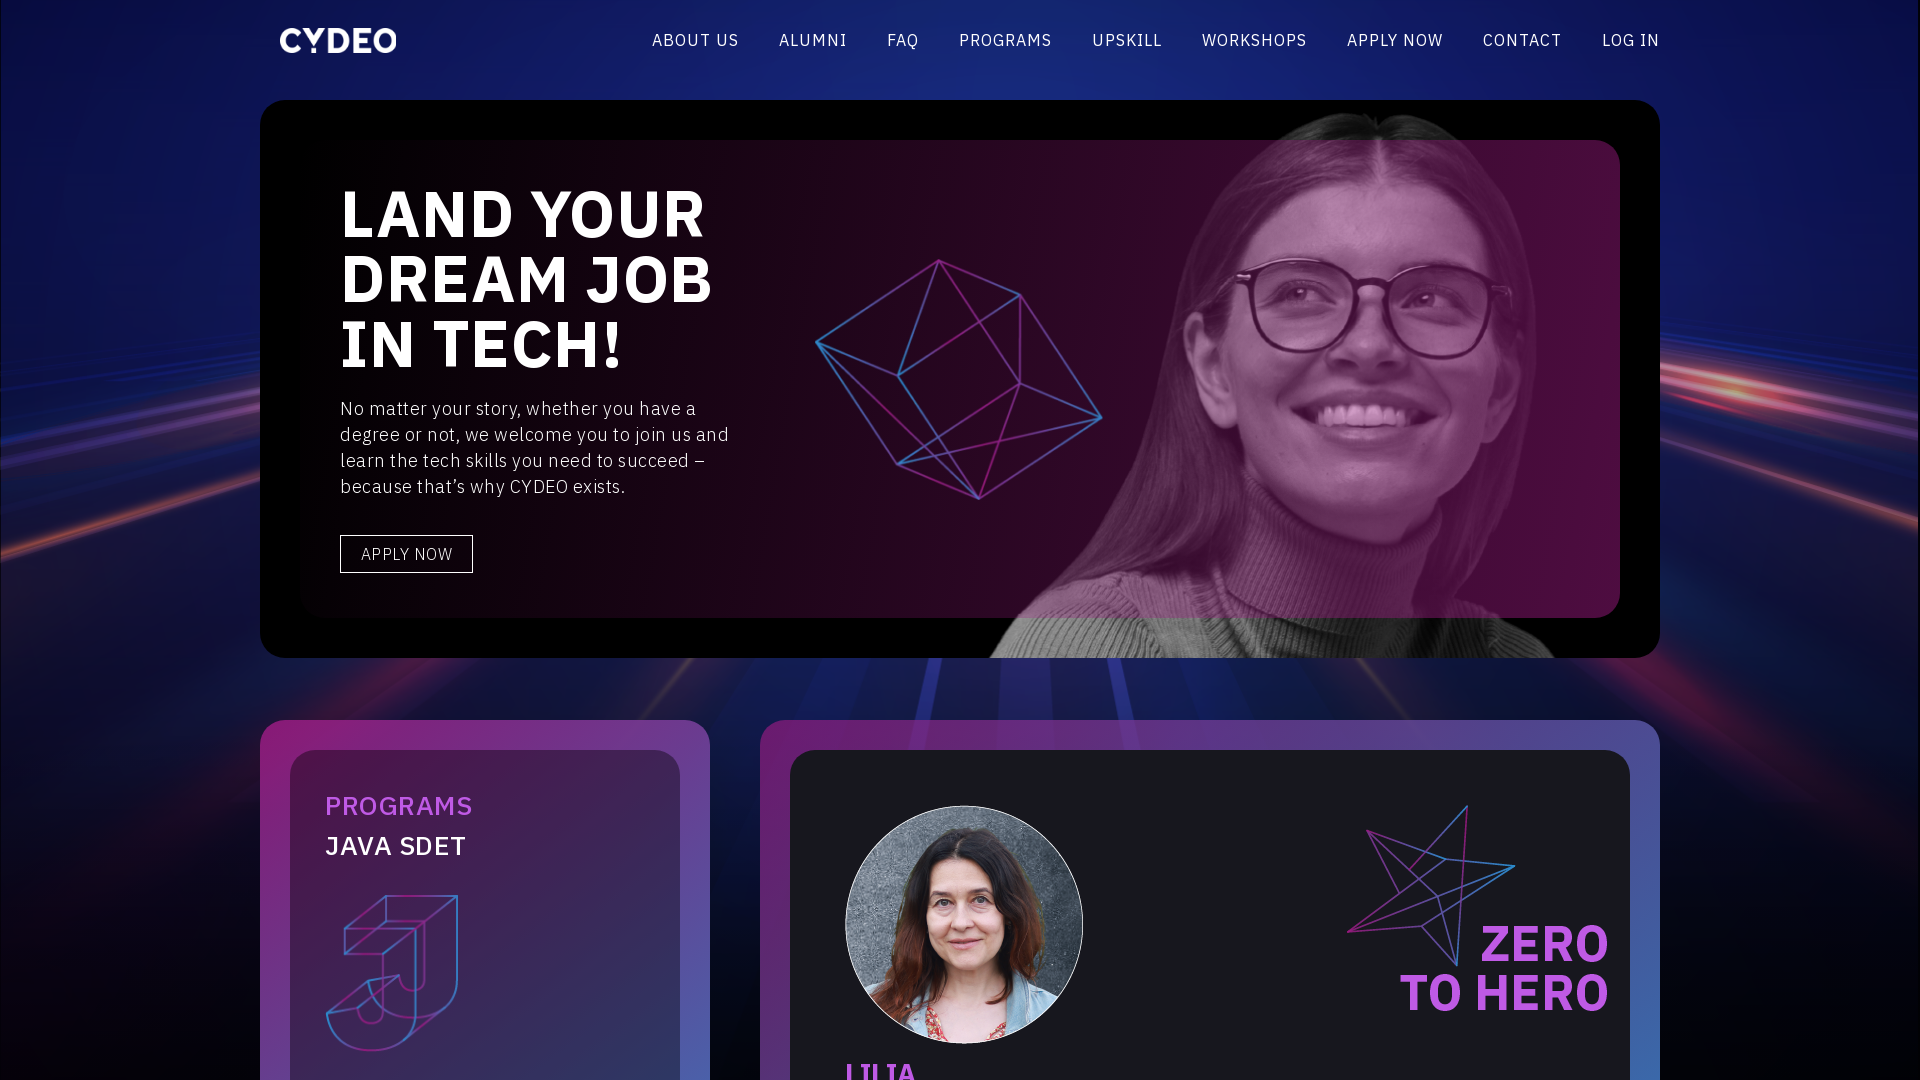

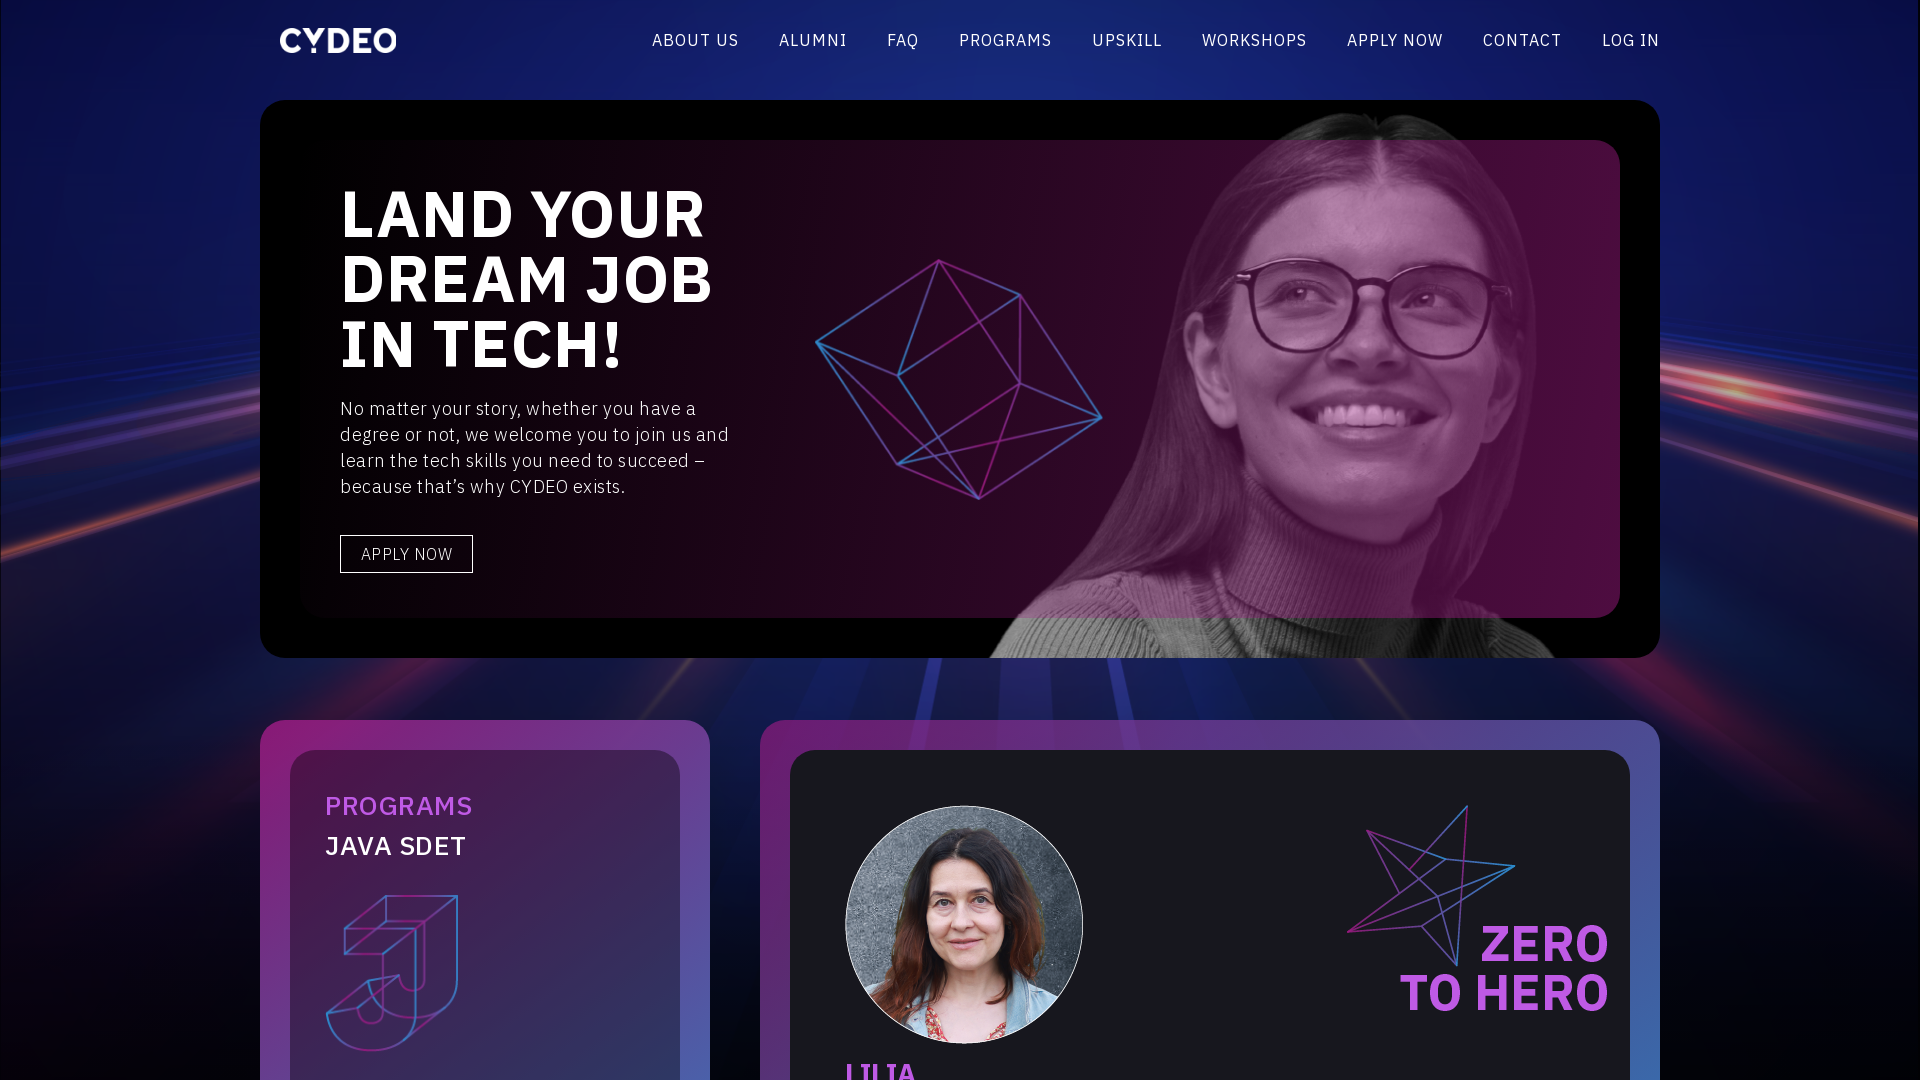